Tests simple JavaScript alert handling by clicking a button that triggers an alert and accepting it

Starting URL: https://demoqa.com/alerts

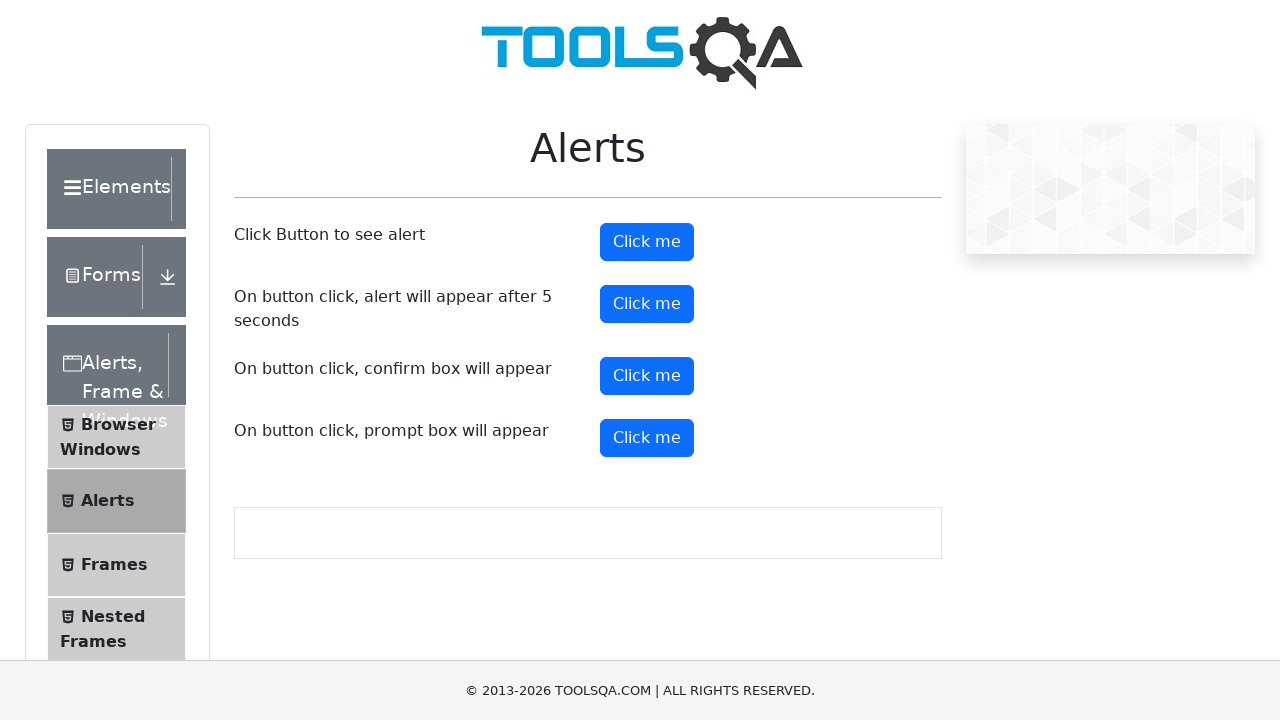

Set up dialog handler to accept alerts
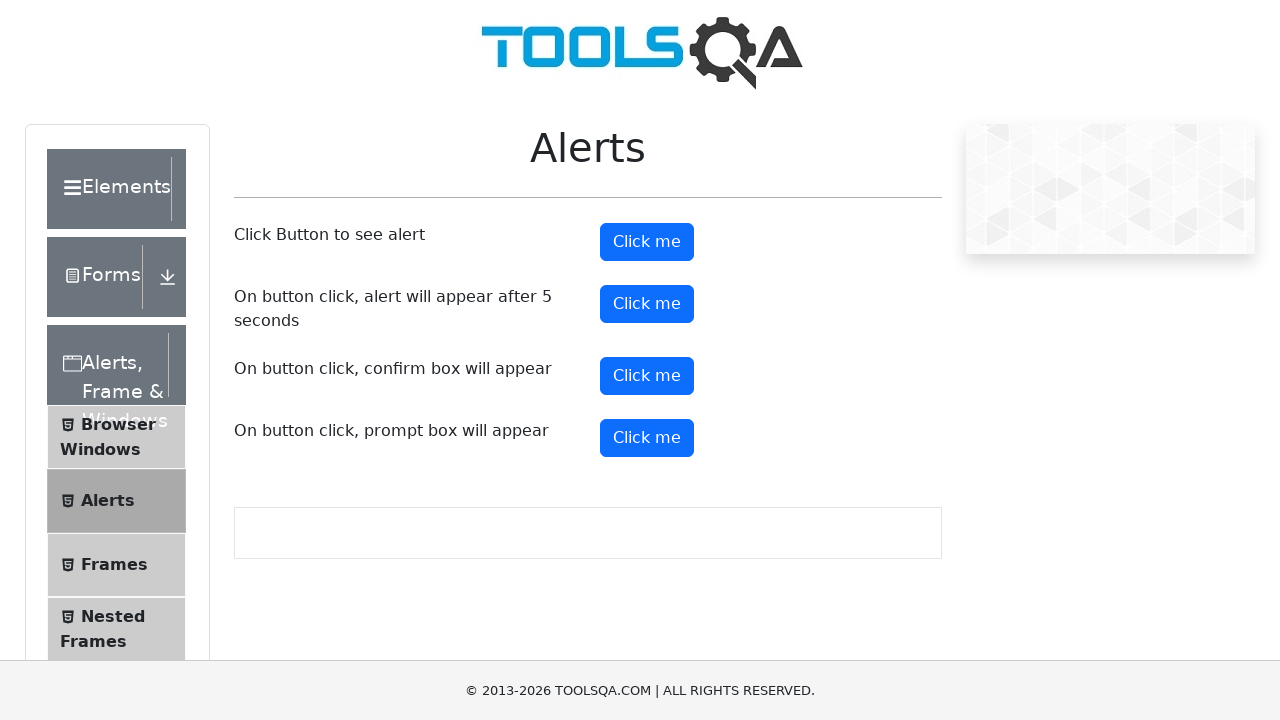

Clicked alert button to trigger JavaScript alert at (647, 242) on button#alertButton
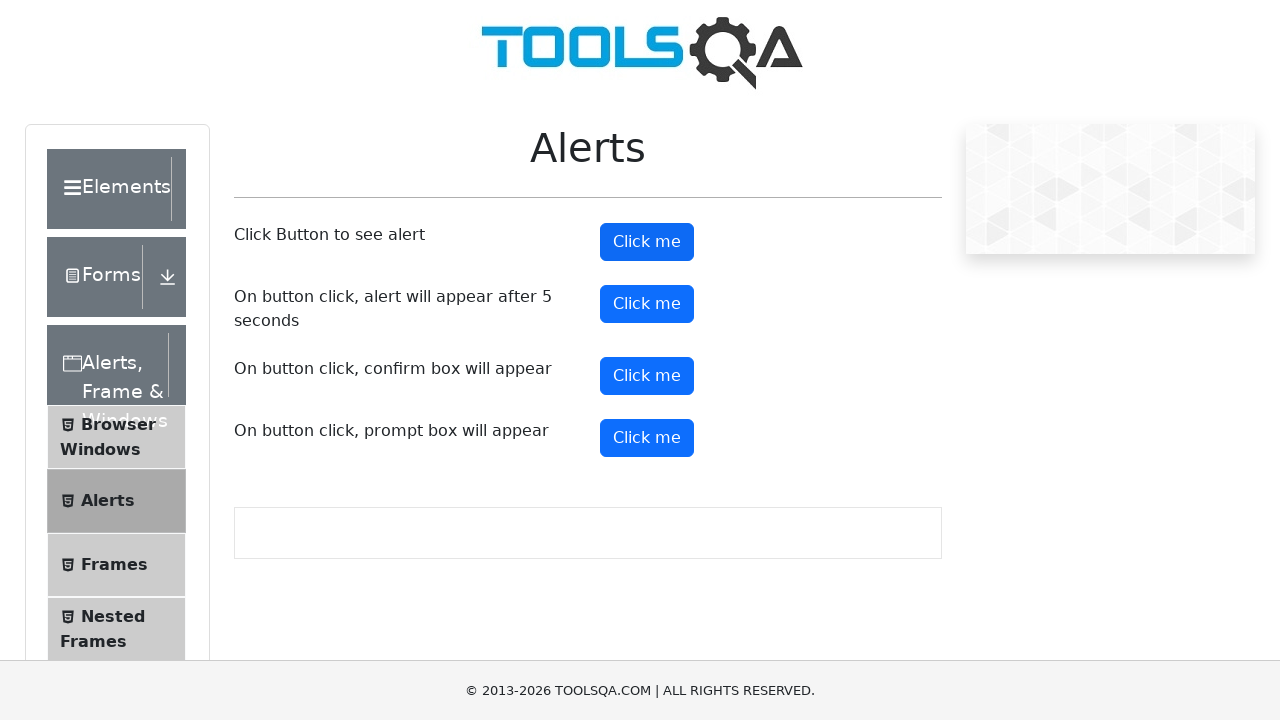

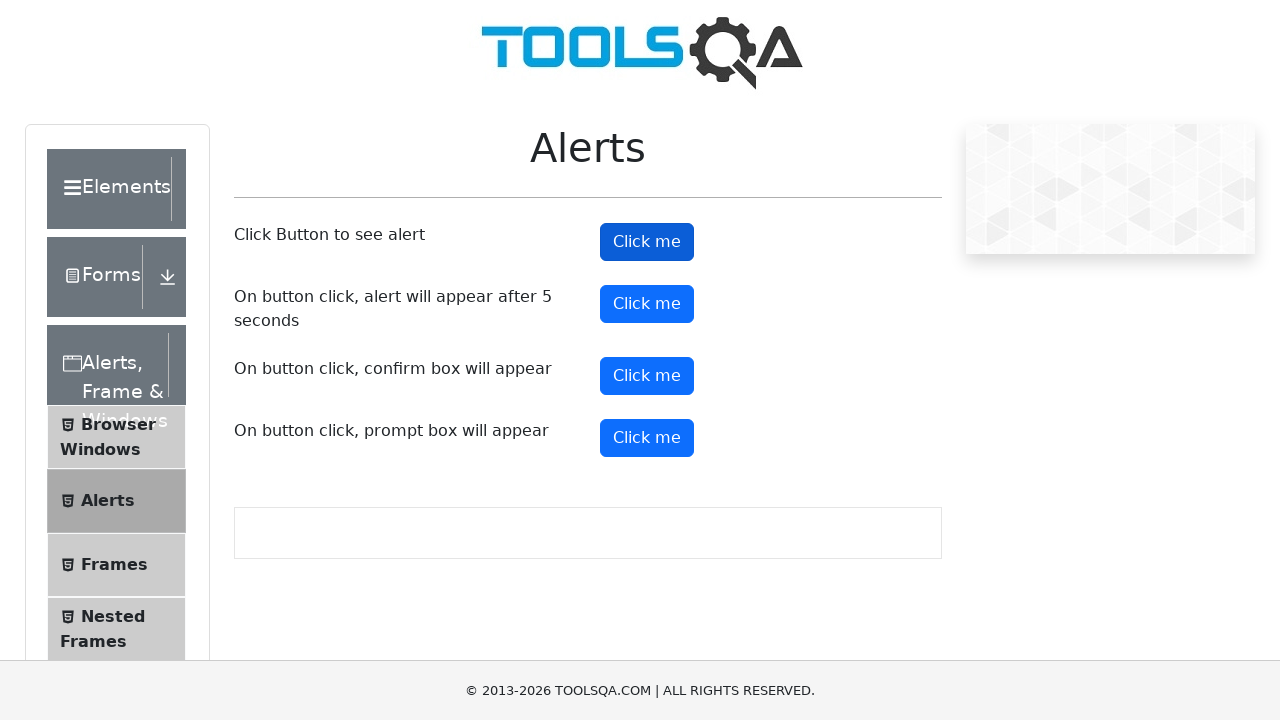